Tests click and hold with keyboard modifier (CTRL) to select multiple non-contiguous items in a selectable grid

Starting URL: http://jqueryui.com/resources/demos/selectable/display-grid.html

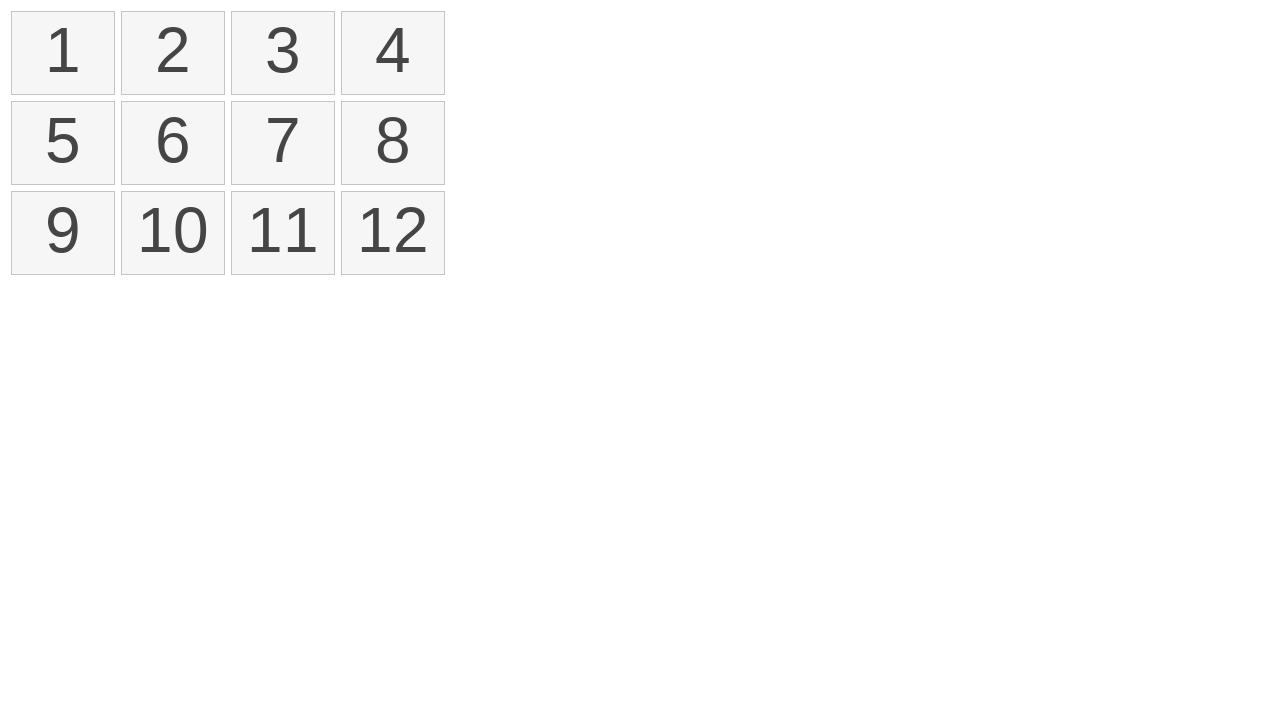

Waited for selectable grid items to load
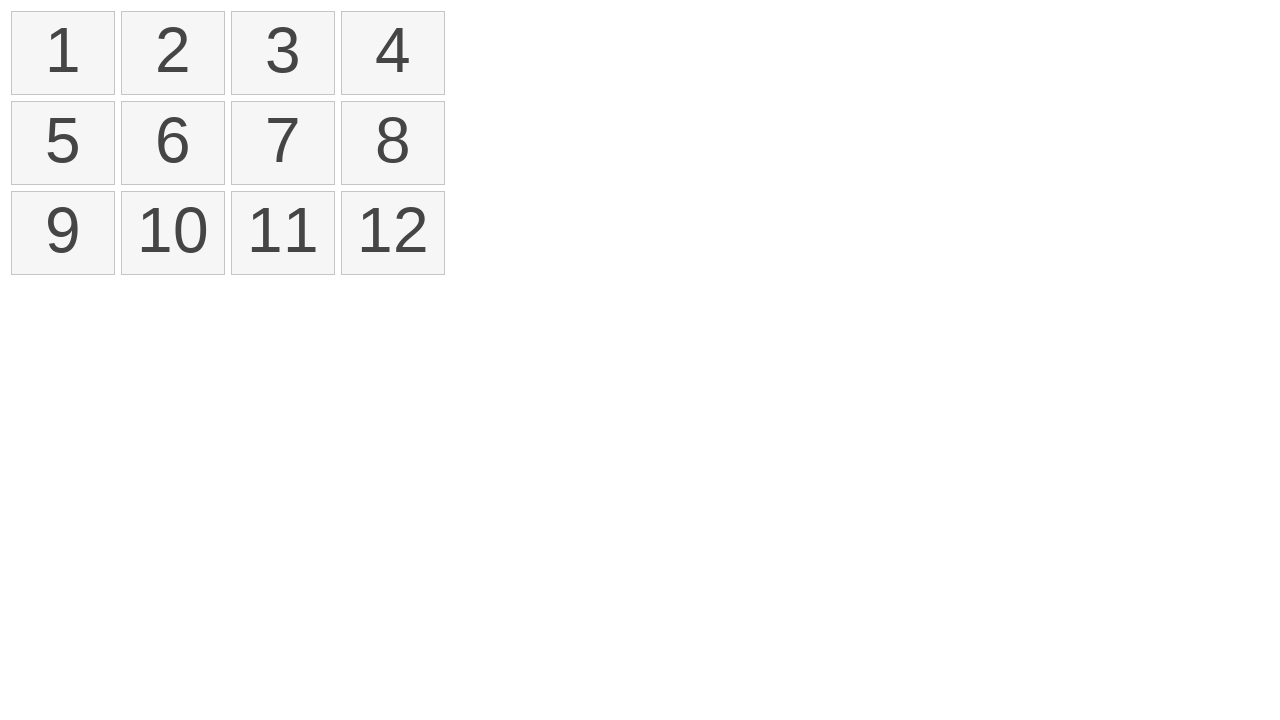

Located all selectable grid items
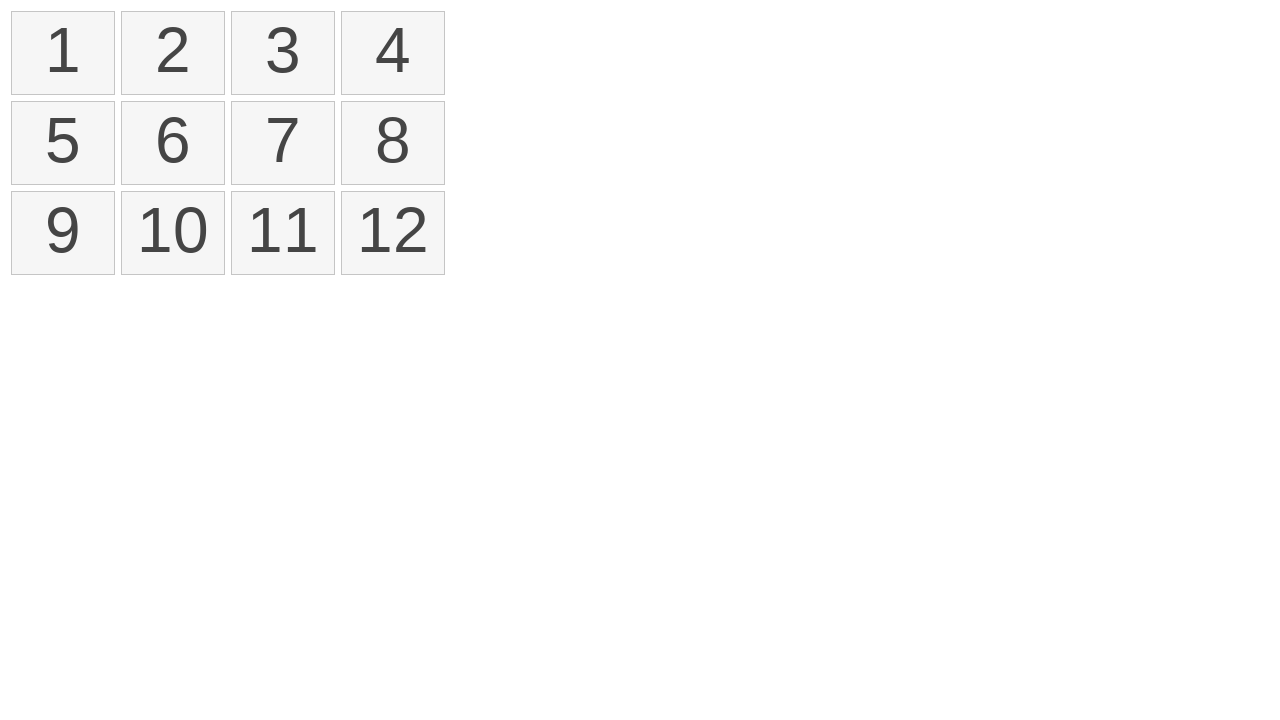

Pressed CTRL key down to enable multi-selection mode
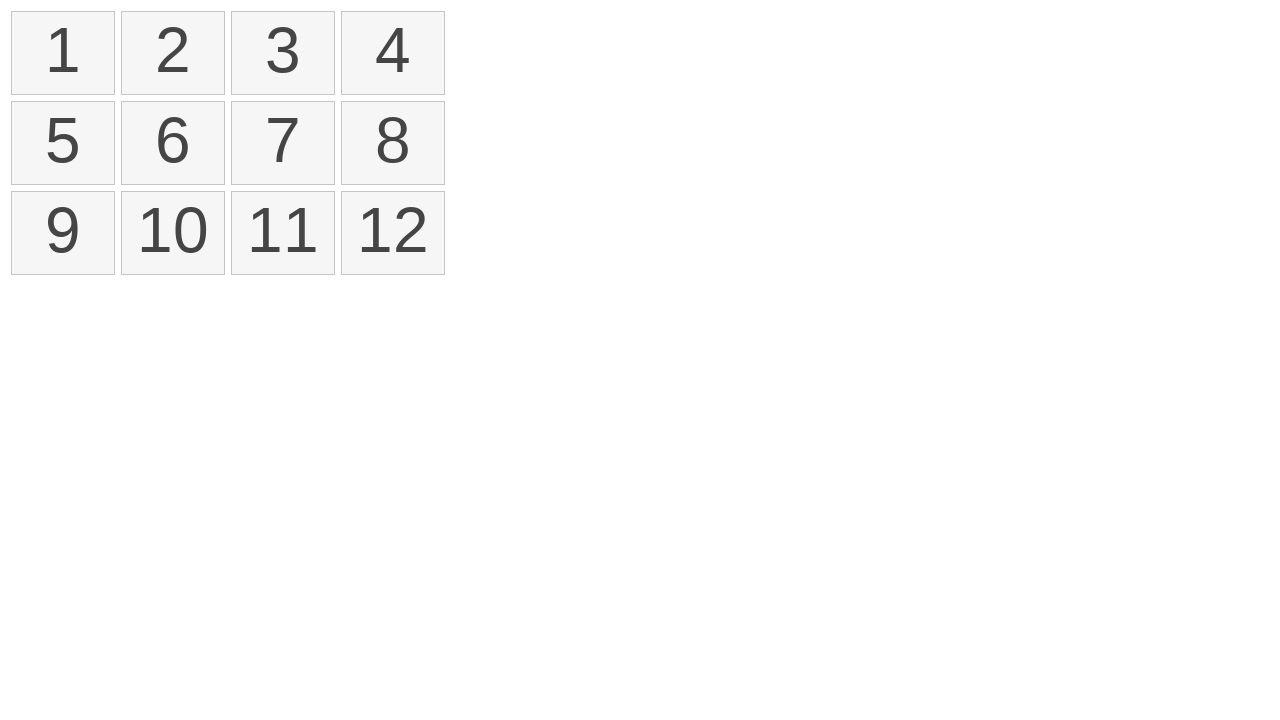

Clicked item 0 while holding CTRL at (63, 53) on li.ui-state-default.ui-selectee >> nth=0
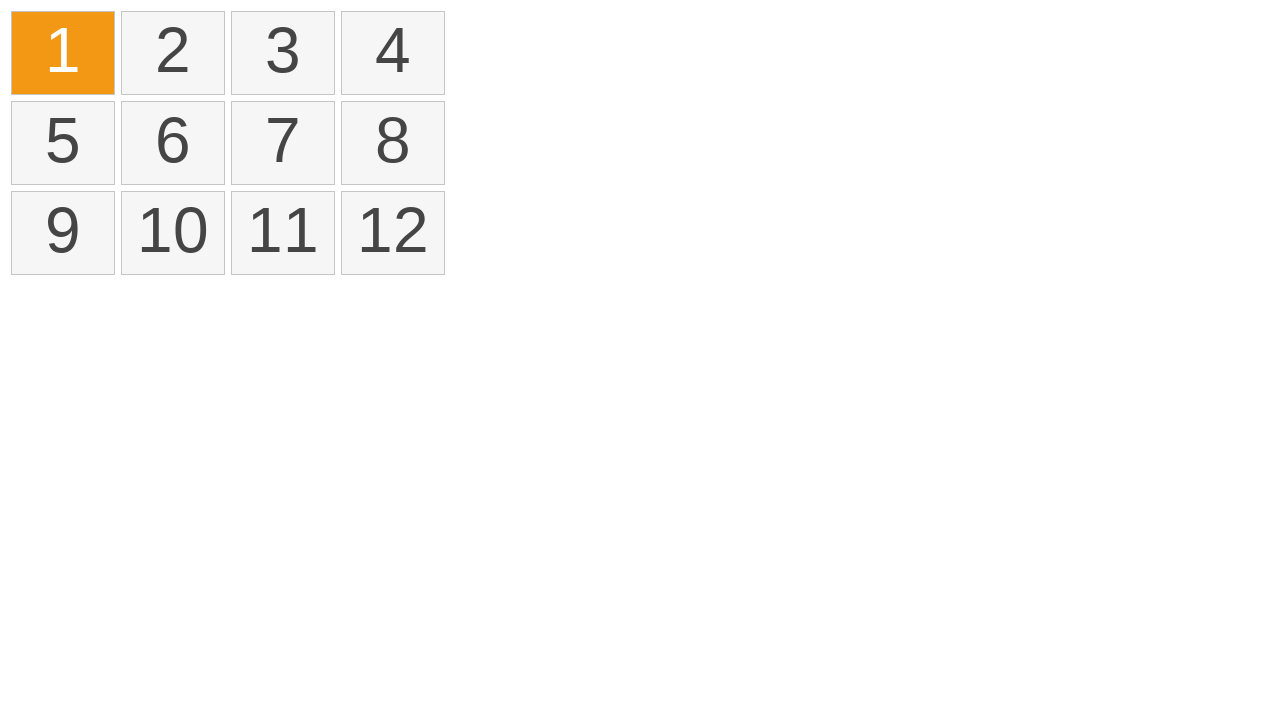

Clicked item 2 while holding CTRL at (283, 53) on li.ui-state-default.ui-selectee >> nth=2
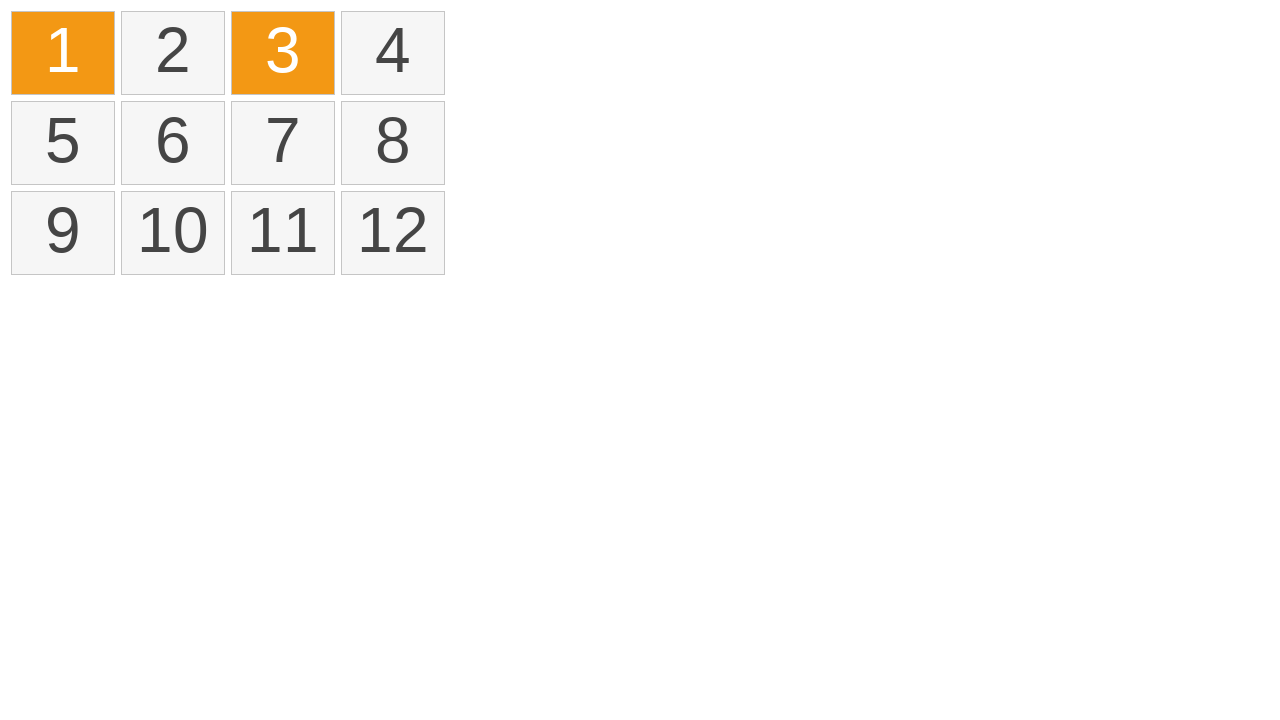

Clicked item 4 while holding CTRL at (63, 143) on li.ui-state-default.ui-selectee >> nth=4
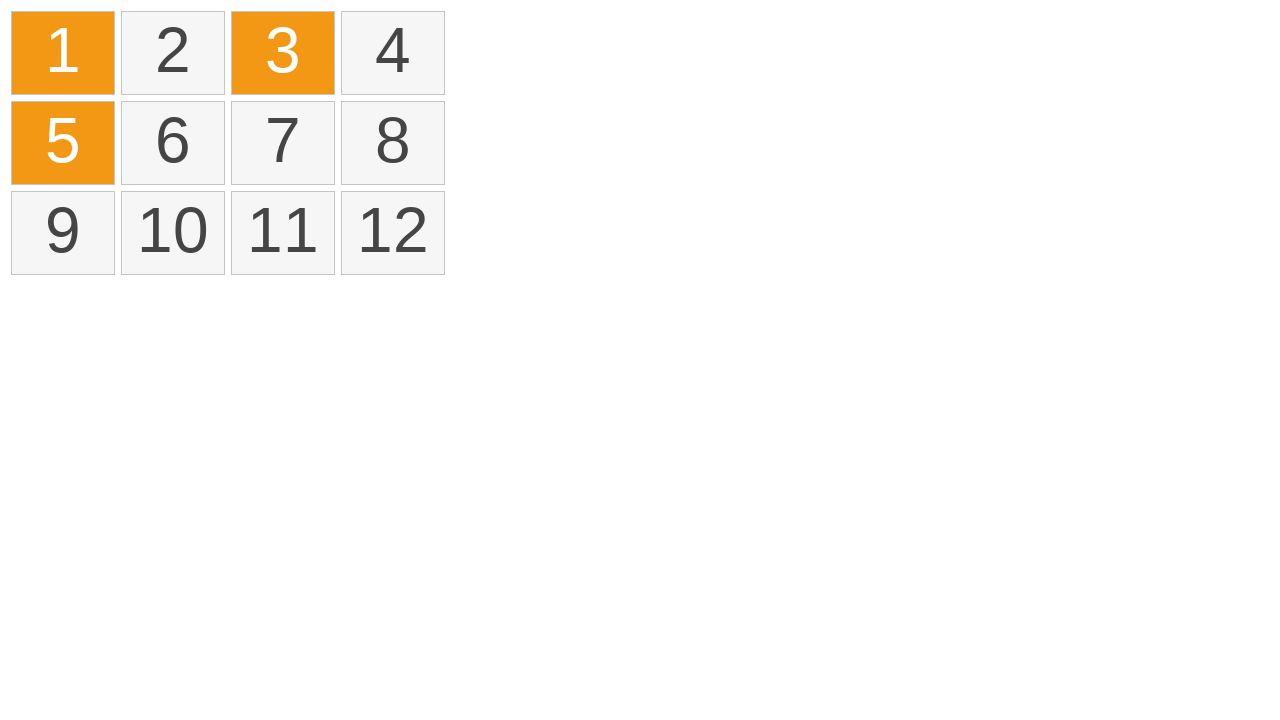

Clicked item 6 while holding CTRL at (283, 143) on li.ui-state-default.ui-selectee >> nth=6
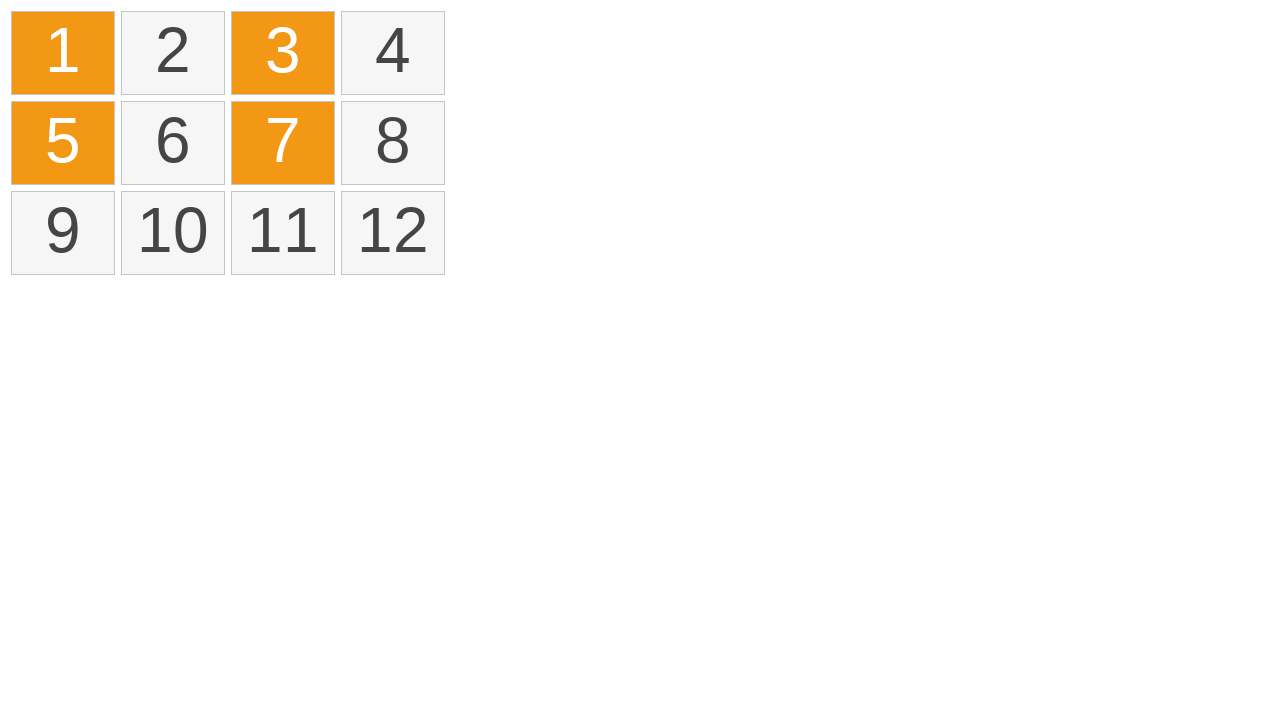

Clicked item 8 while holding CTRL at (63, 233) on li.ui-state-default.ui-selectee >> nth=8
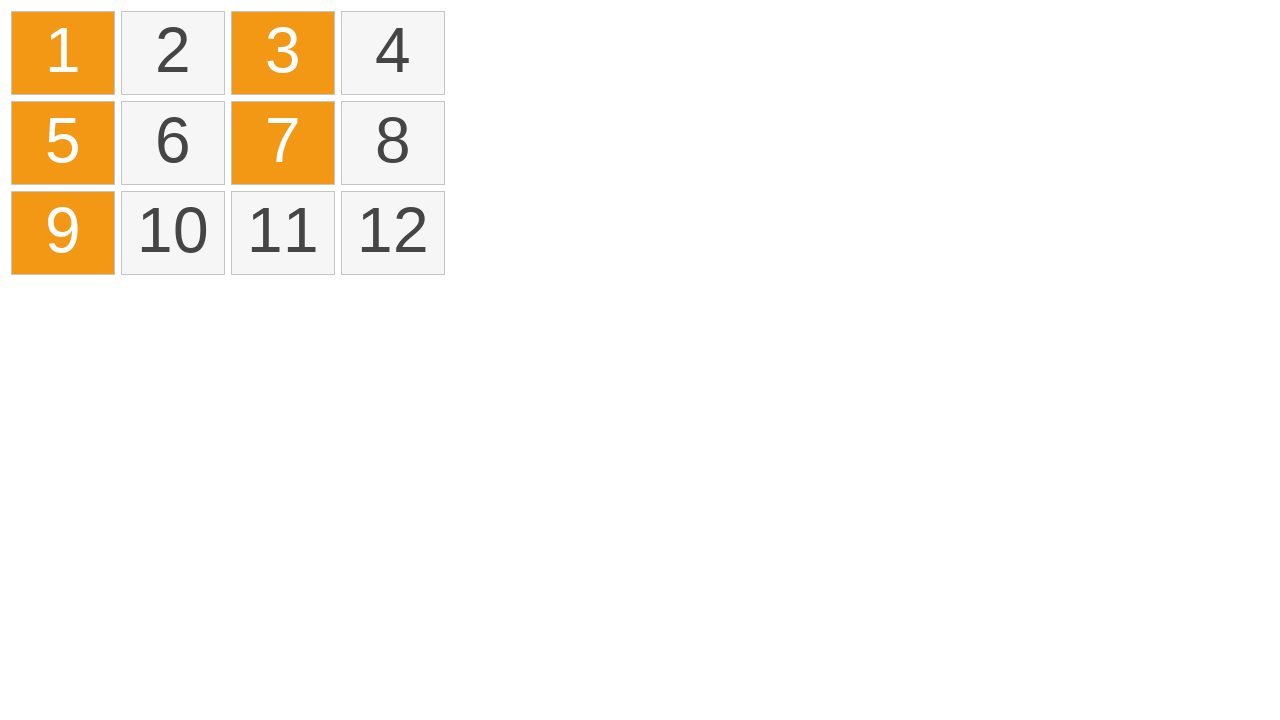

Released CTRL key to end multi-selection mode
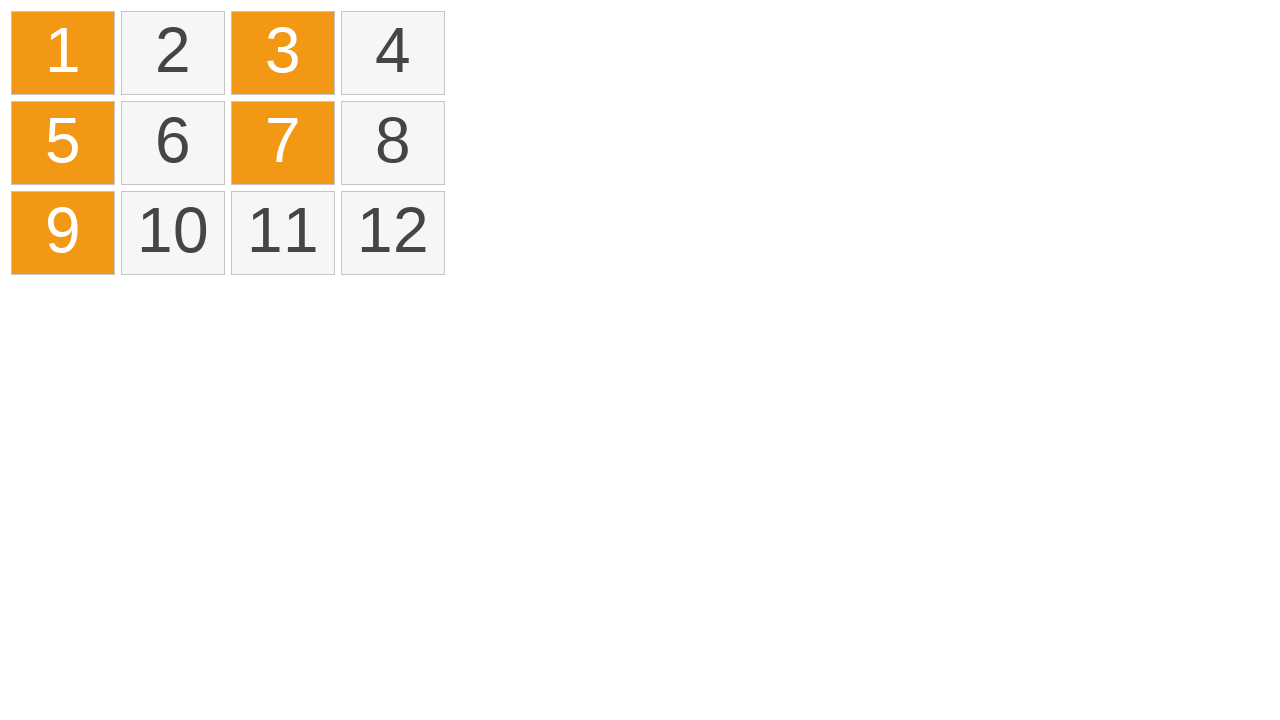

Verified that selected items are highlighted with ui-selected class
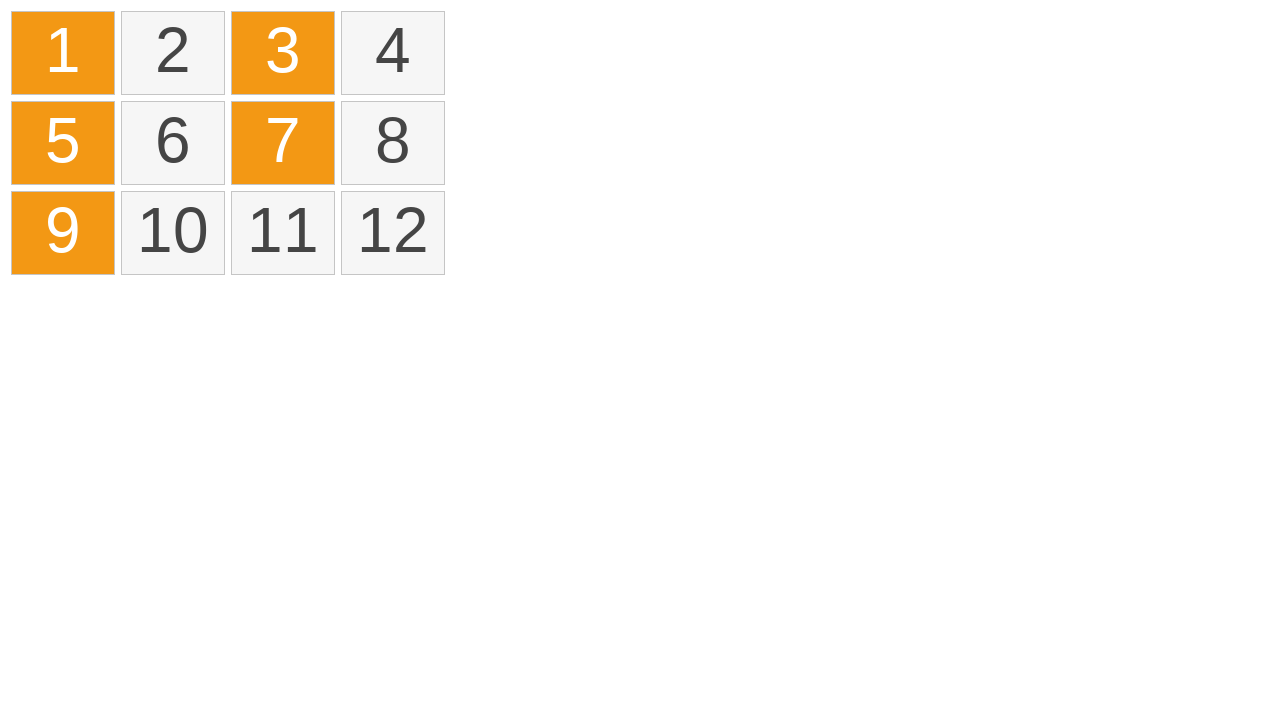

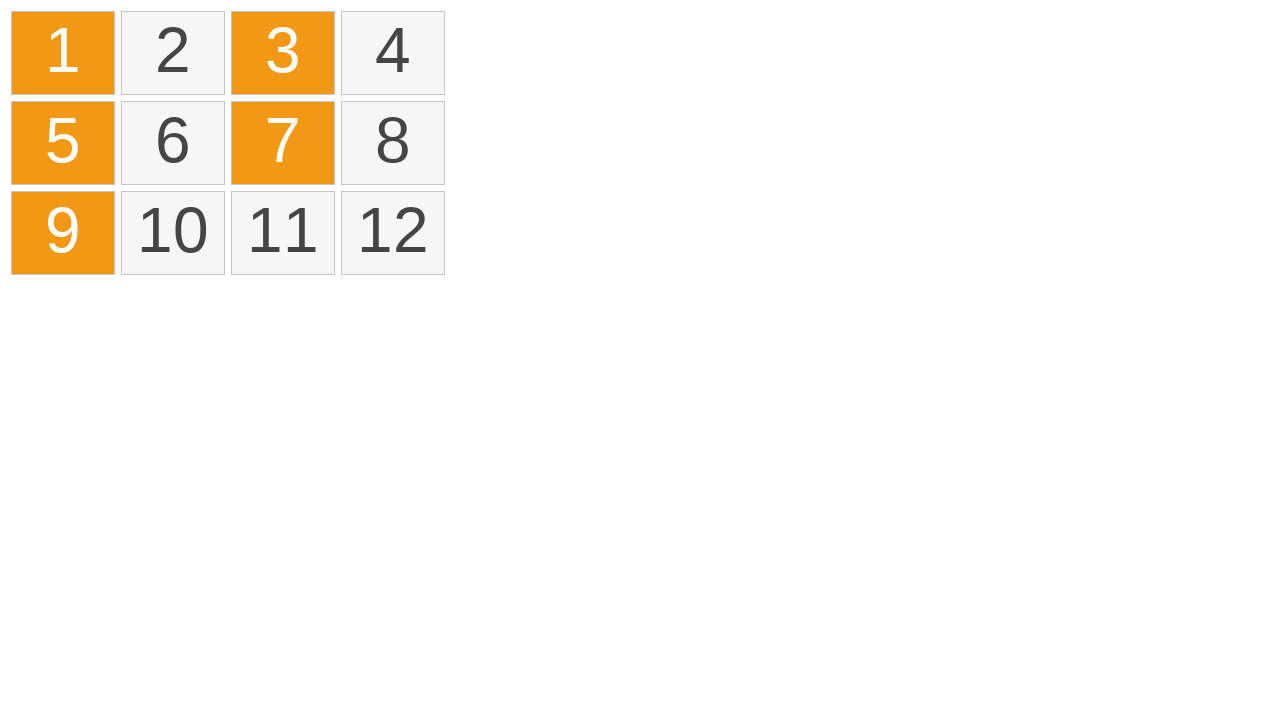